Navigates to a training ground page and clicks a button element identified by its name attribute.

Starting URL: https://techstepacademy.com/training-ground

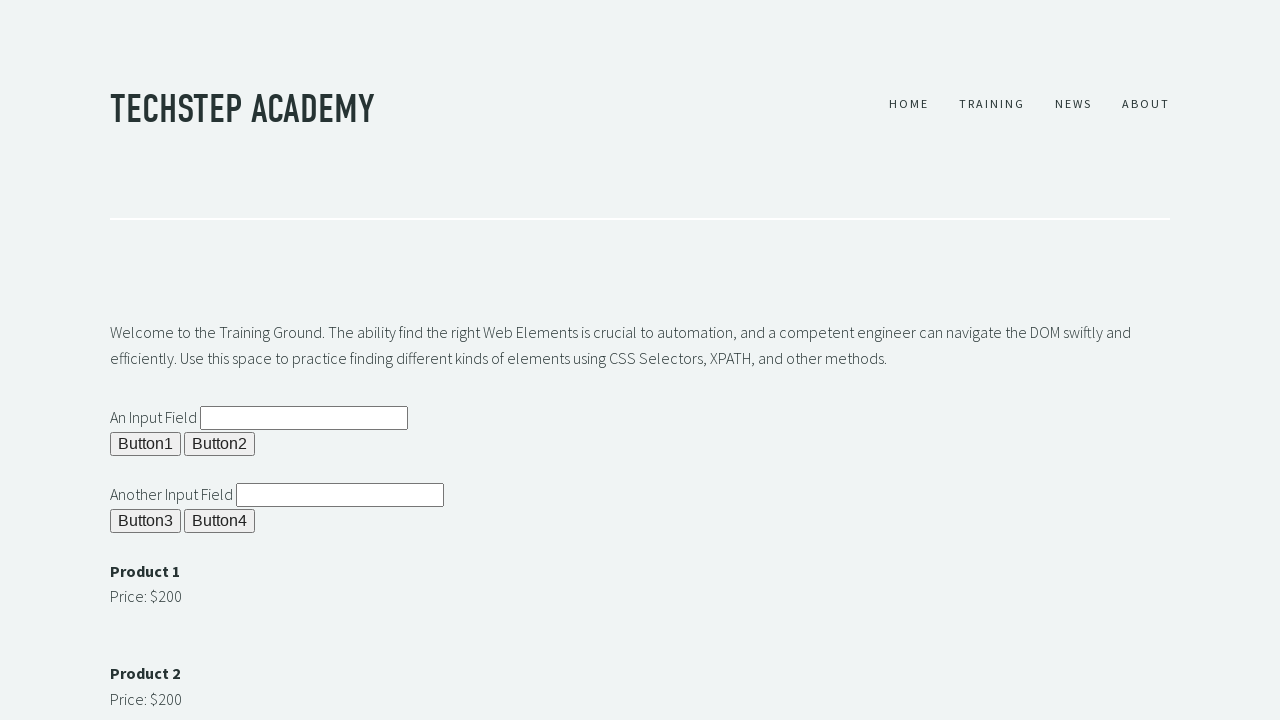

Navigated to training ground page
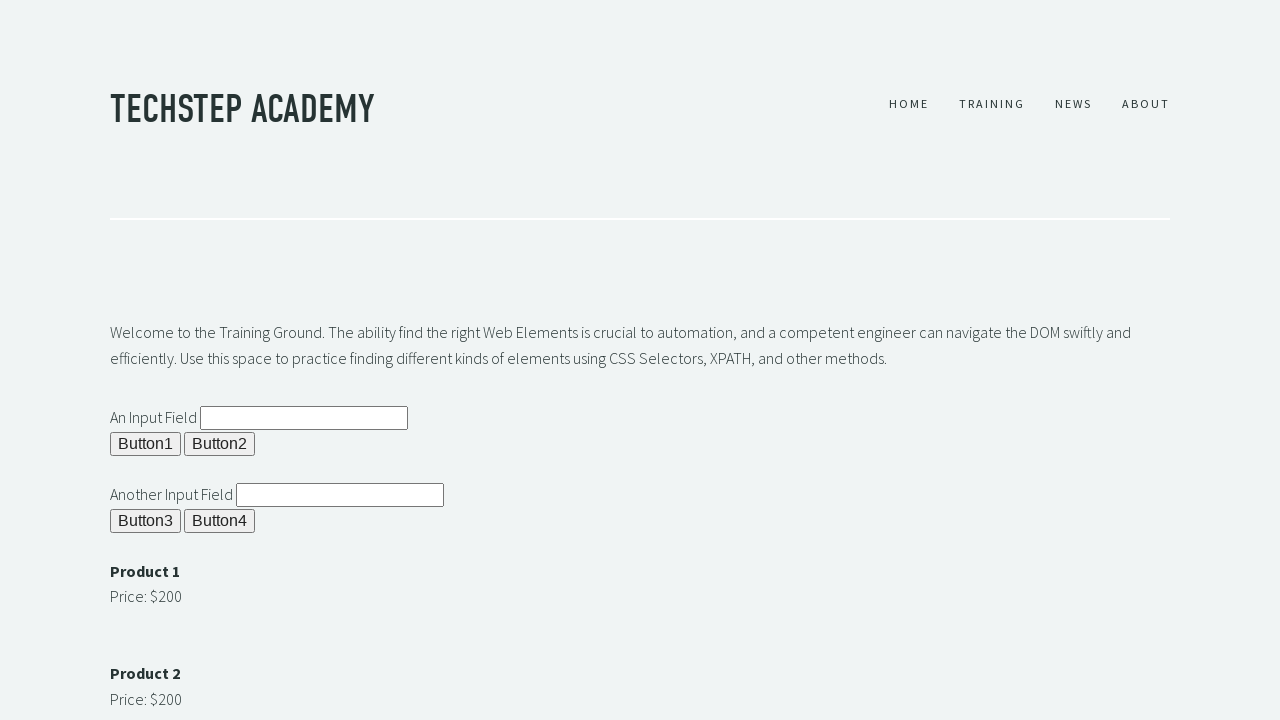

Clicked button element with name 'butn1' at (146, 444) on button[name='butn1']
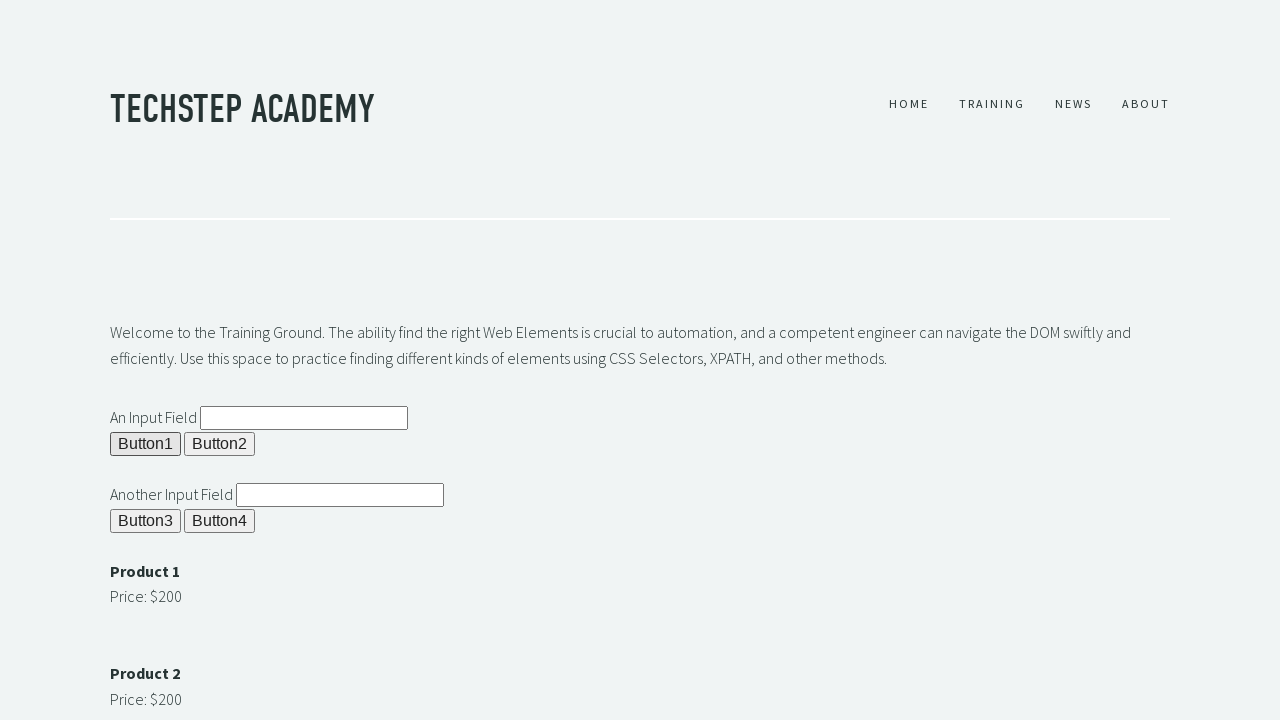

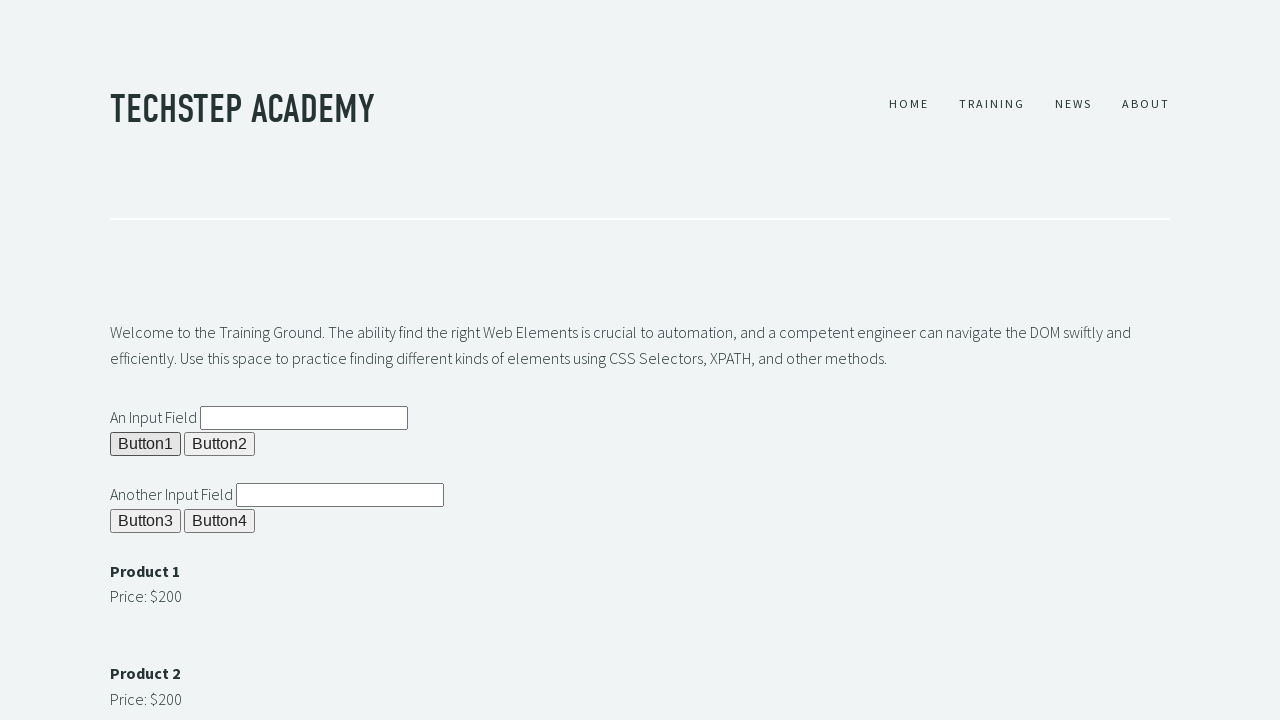